Fills out a practice form on DemoQA website with personal information including name, email, gender, phone, date of birth, subjects, hobbies, and address

Starting URL: https://demoqa.com/automation-practice-form

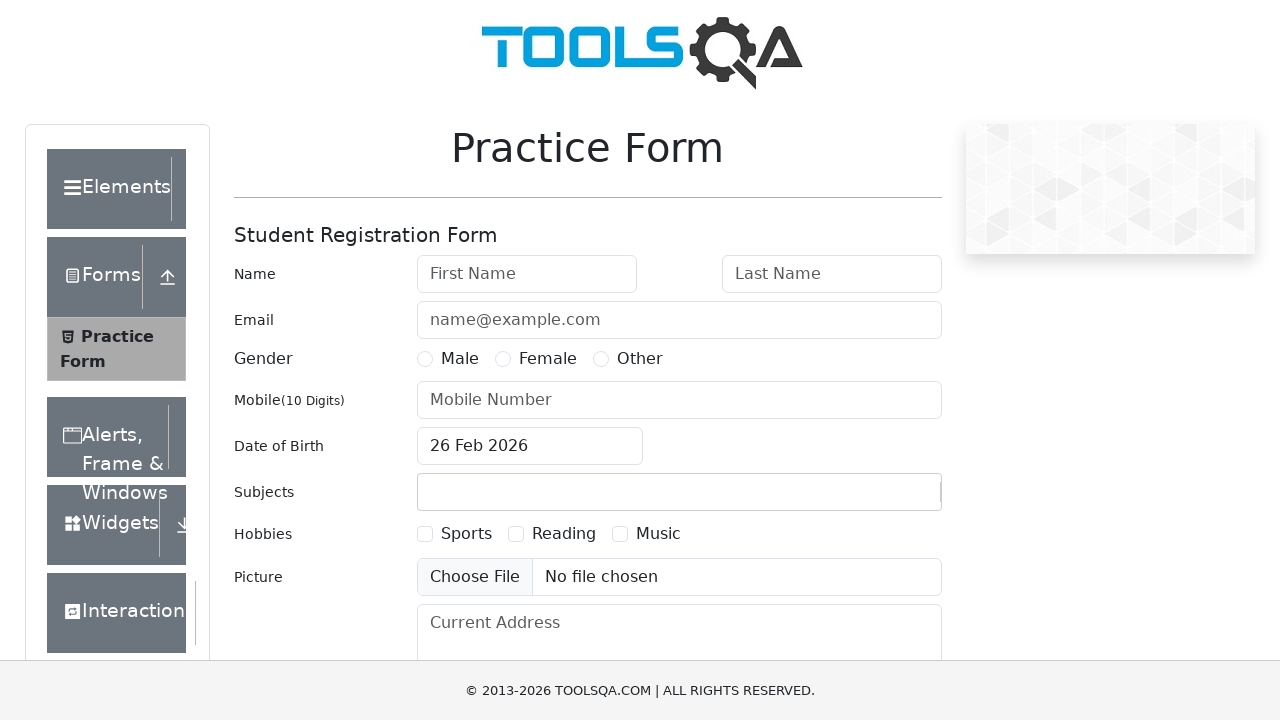

Filled first name field with 'Brenda' on #firstName
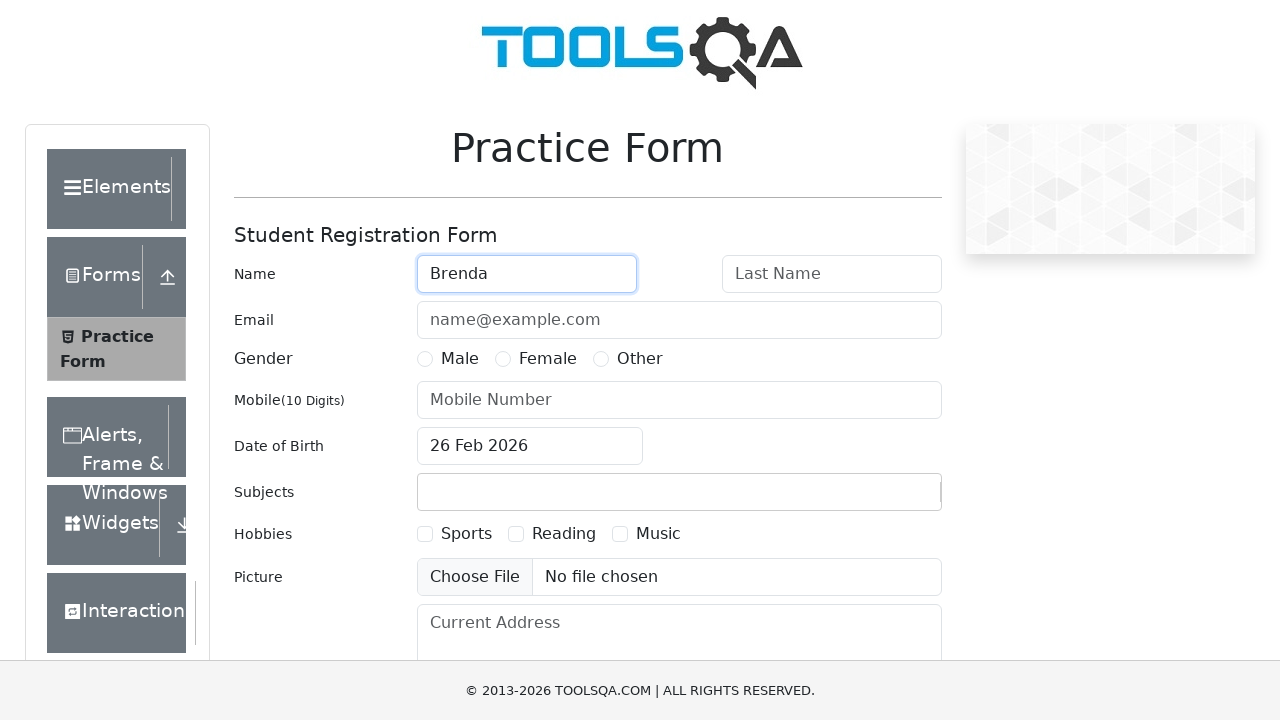

Filled last name field with 'Tanoni' on #lastName
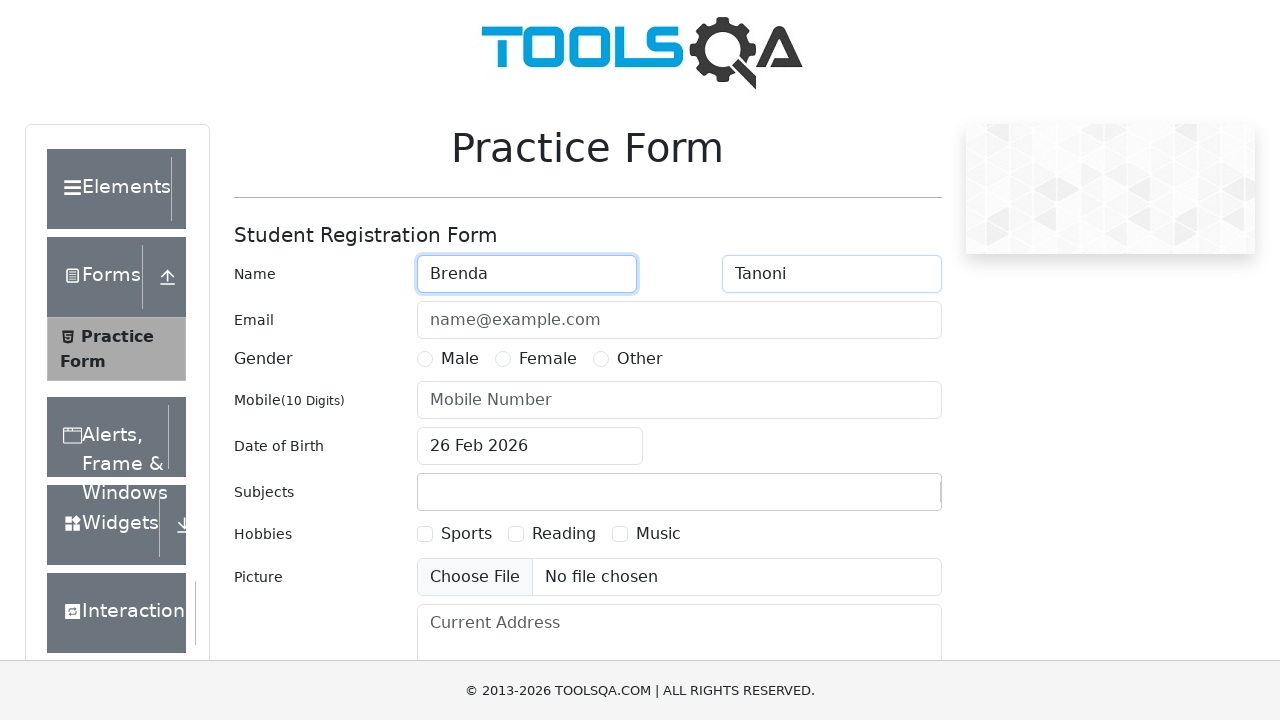

Filled email field with 'brenda.tanoni@example.com' on #userEmail
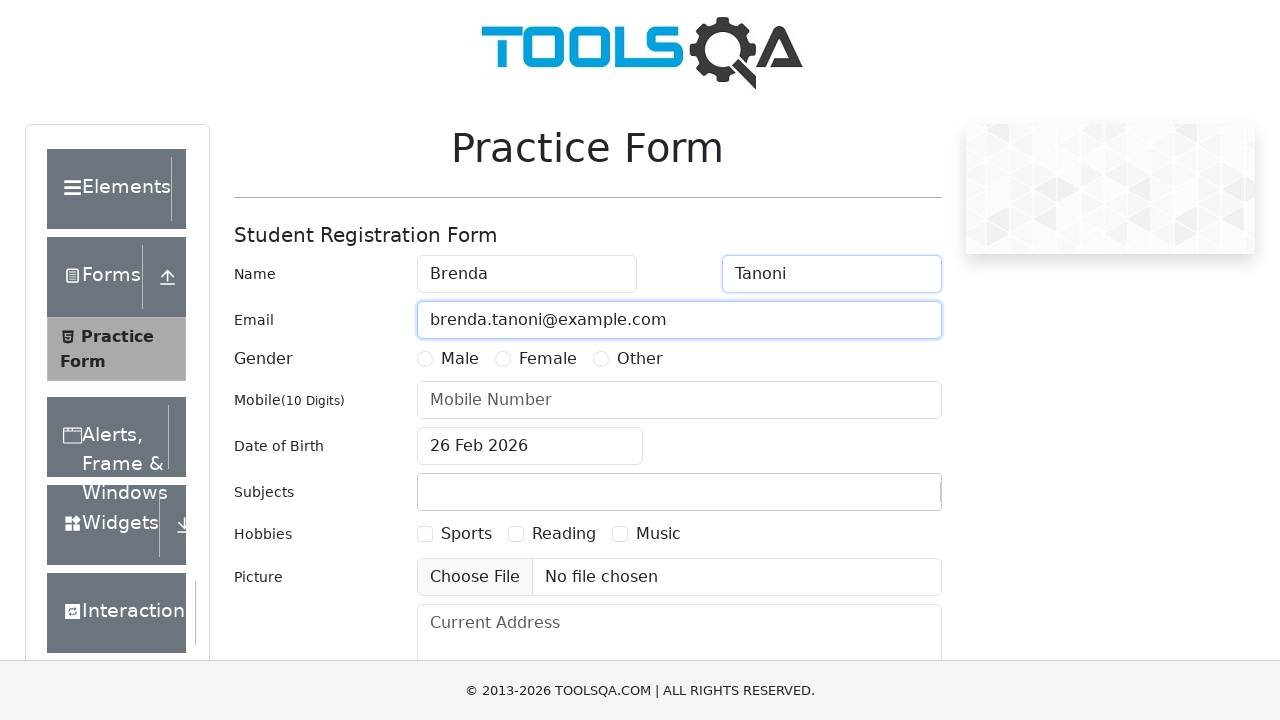

Selected Female gender option at (548, 359) on label:has-text('Female')
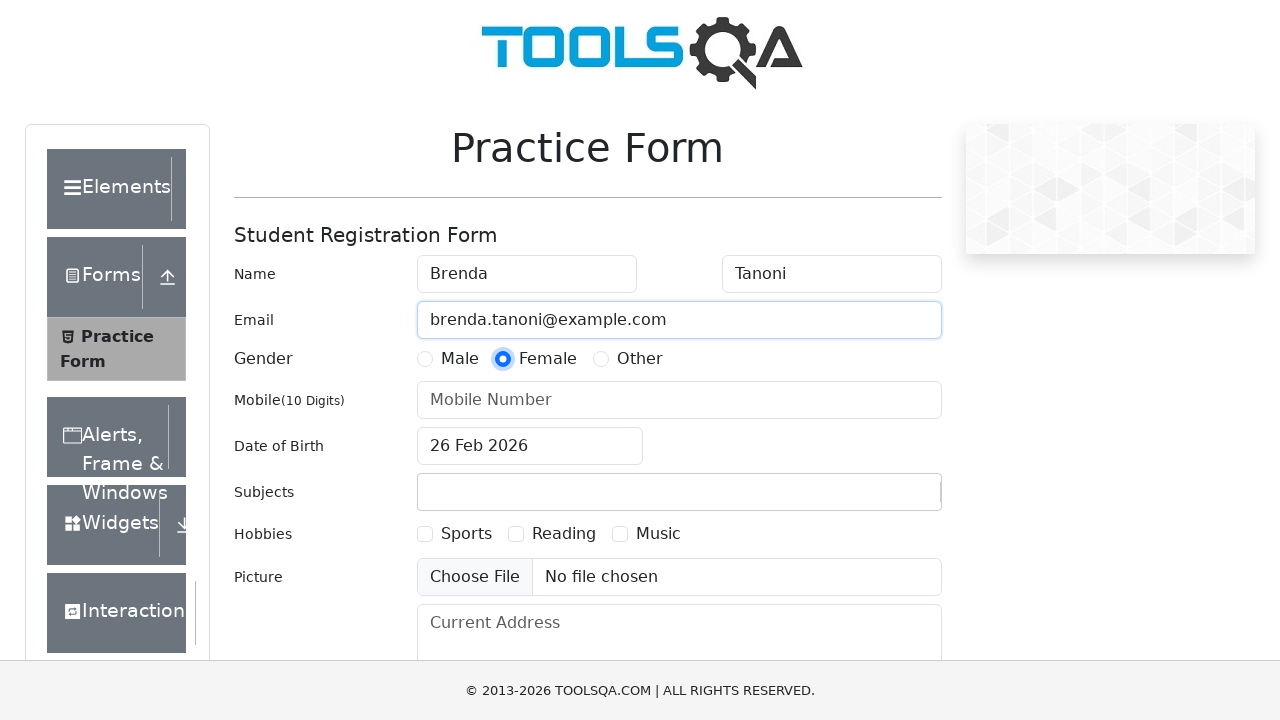

Filled phone number field with '1234567890' on #userNumber
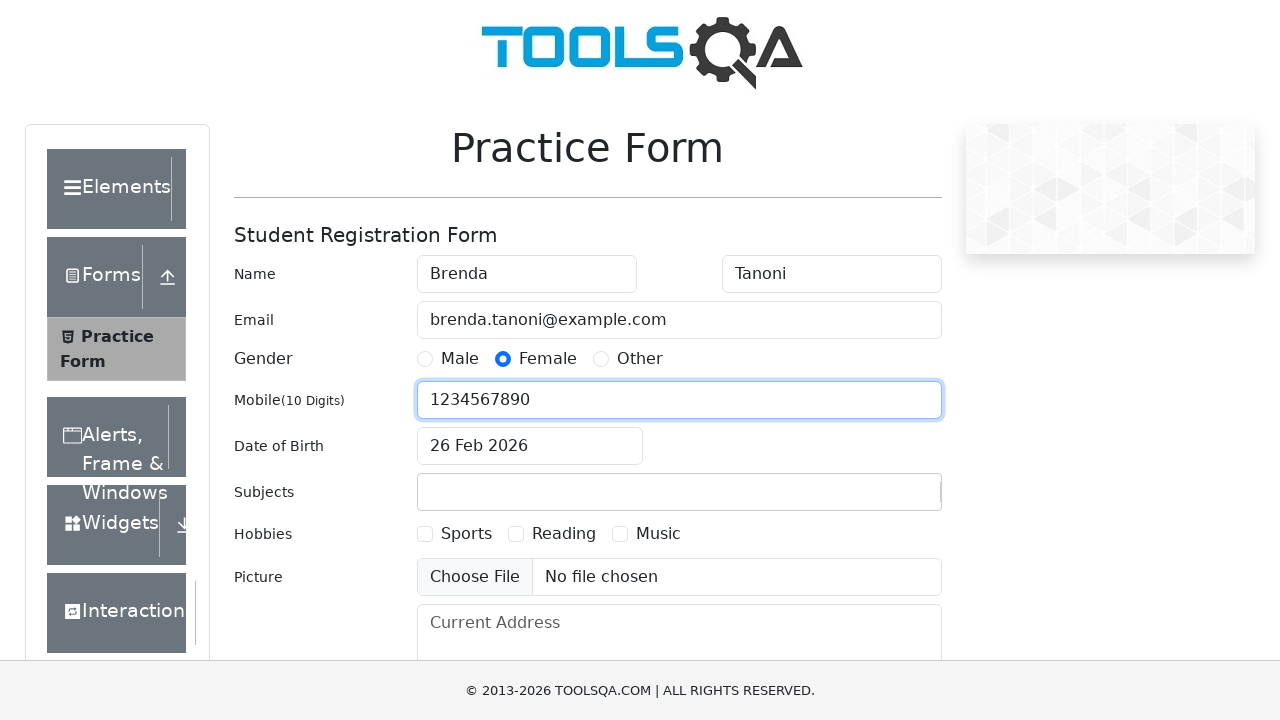

Clicked date of birth input field at (530, 446) on #dateOfBirthInput
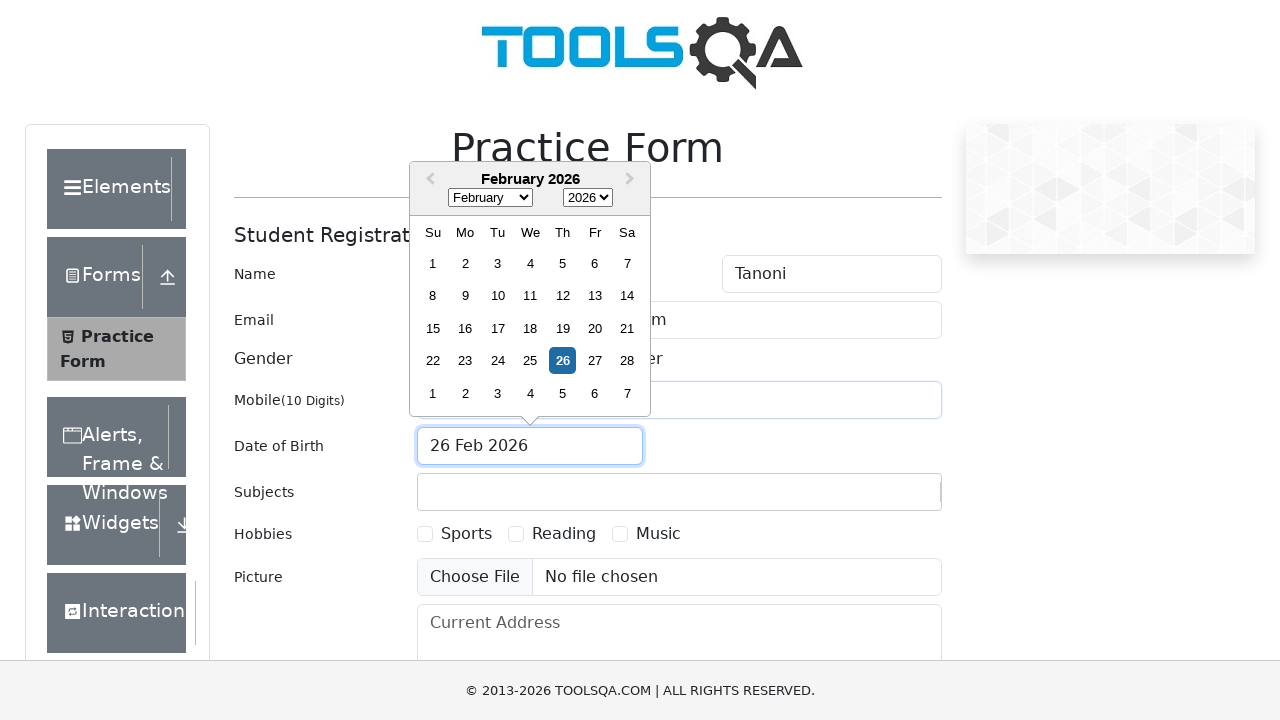

Selected May (month 4) from date picker on .react-datepicker__month-select
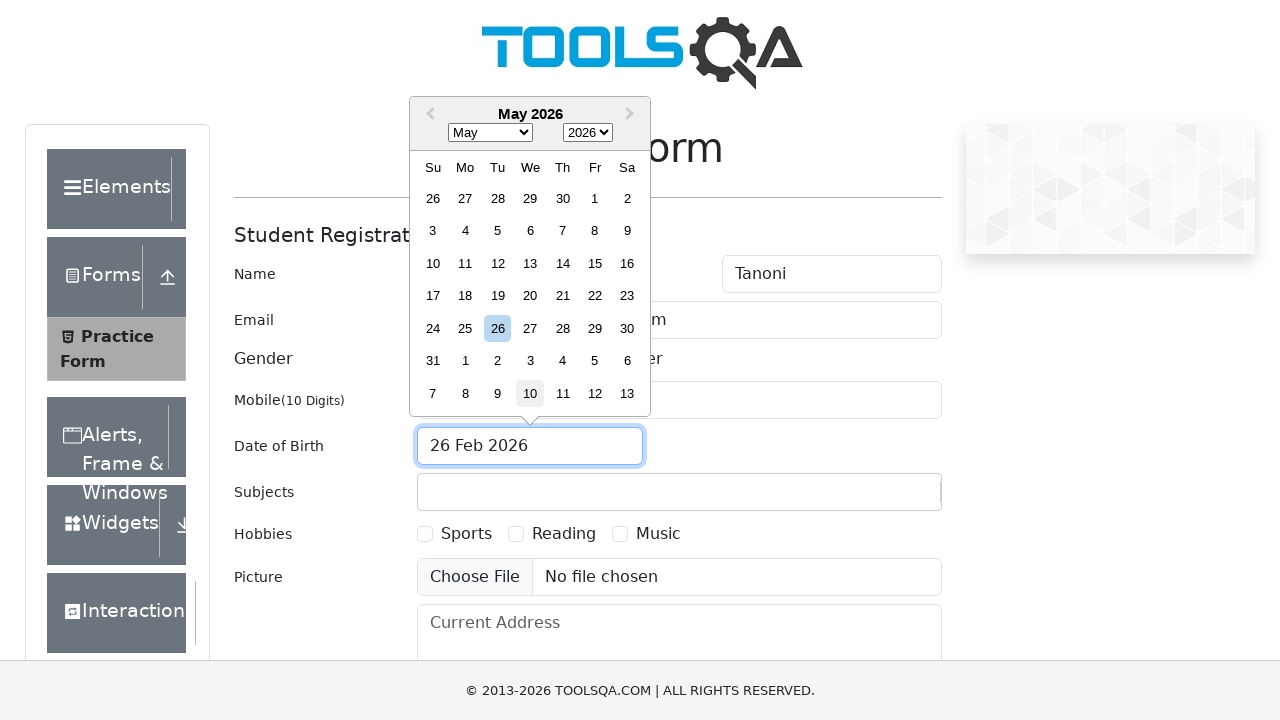

Selected year 1995 from date picker on .react-datepicker__year-select
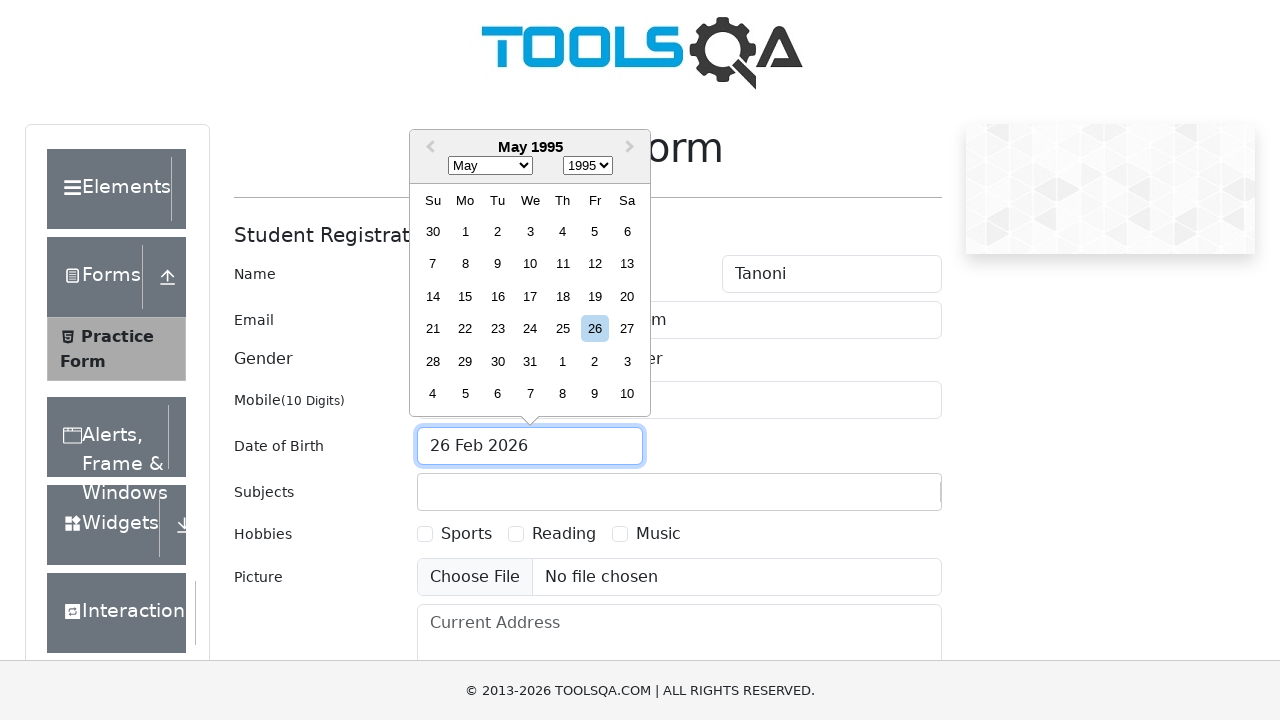

Selected day 15 from date picker at (465, 296) on div.react-datepicker__day:has-text('15'):not(.react-datepicker__day--outside-mon
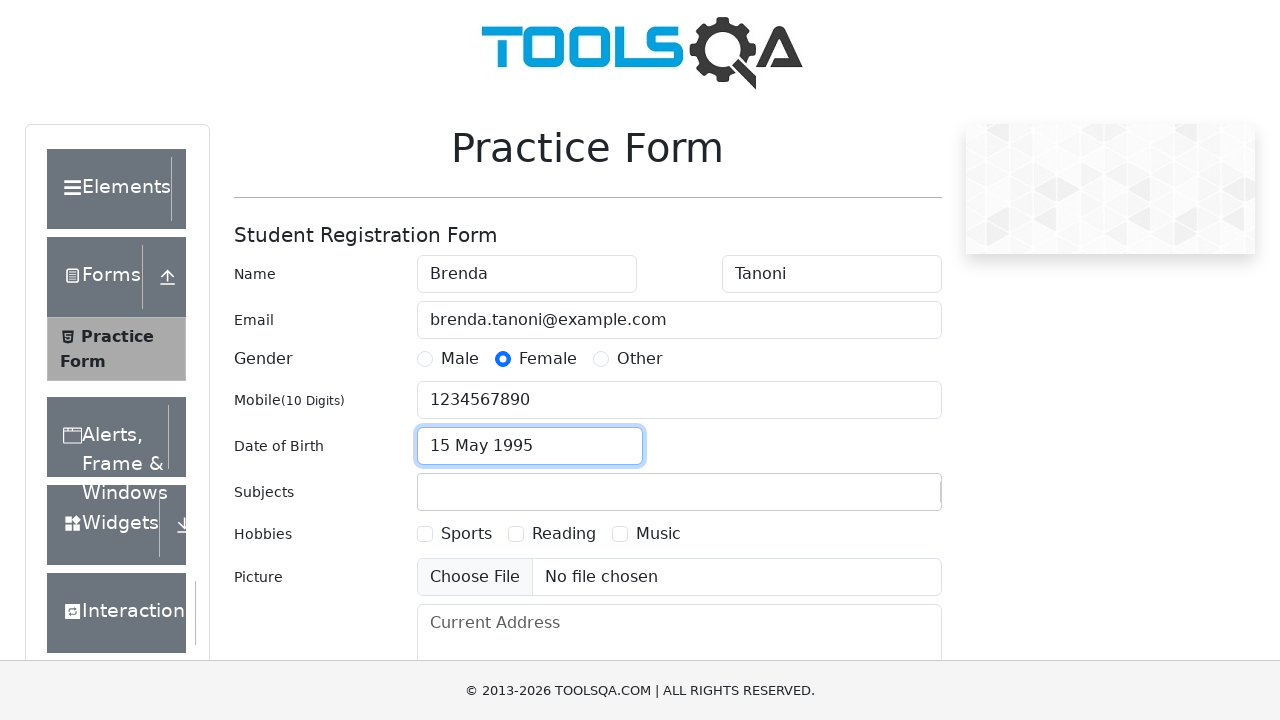

Filled subjects input field with 'Maths' on #subjectsInput
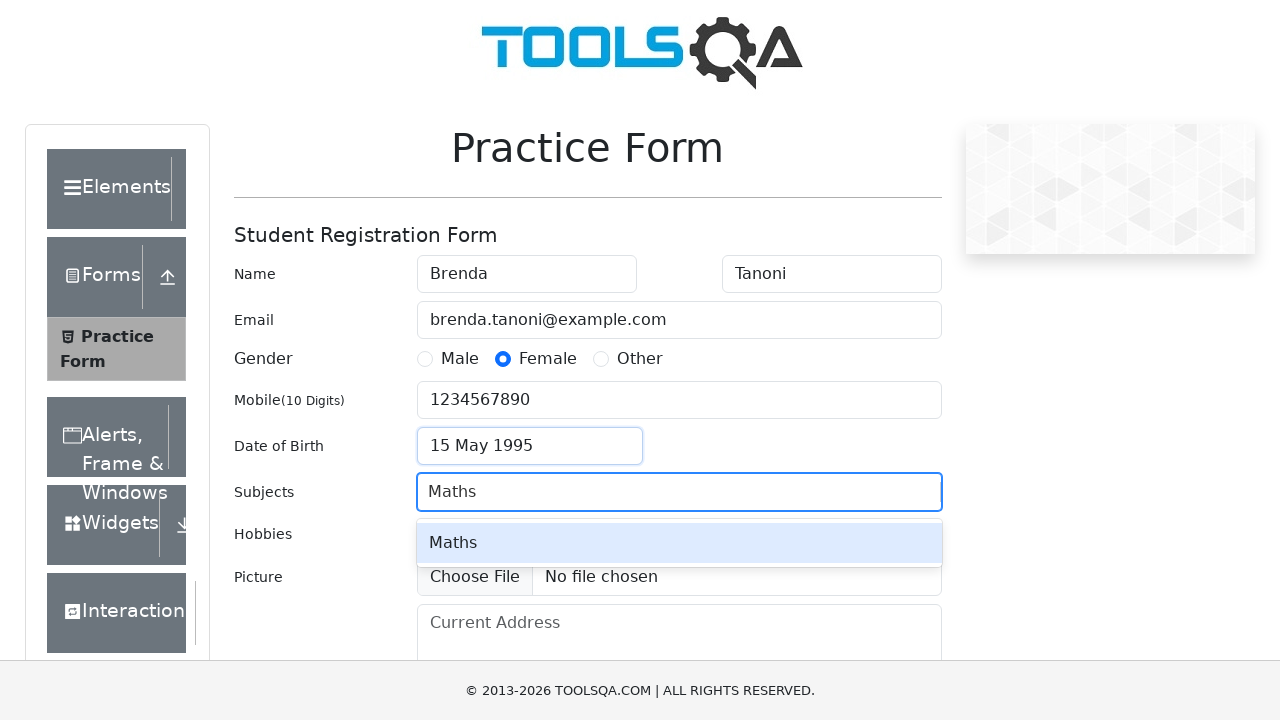

Pressed Enter to confirm Maths subject on #subjectsInput
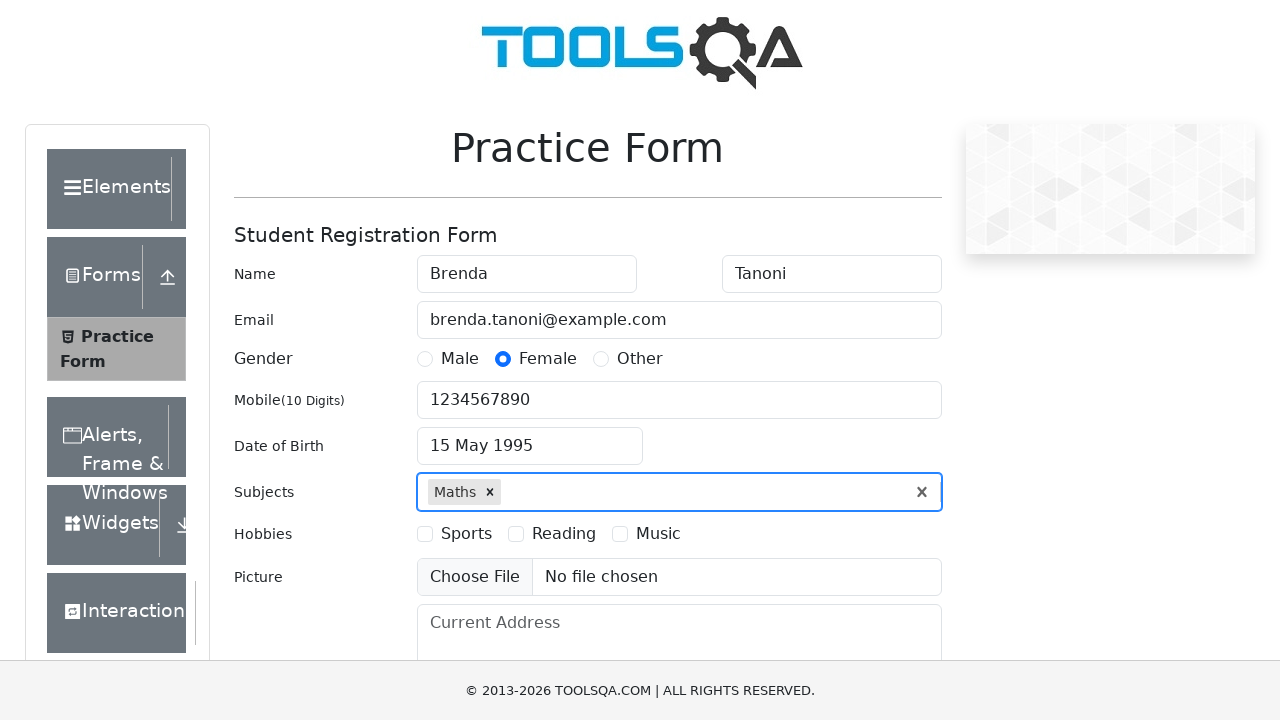

Selected Sports hobby checkbox at (466, 534) on label:has-text('Sports')
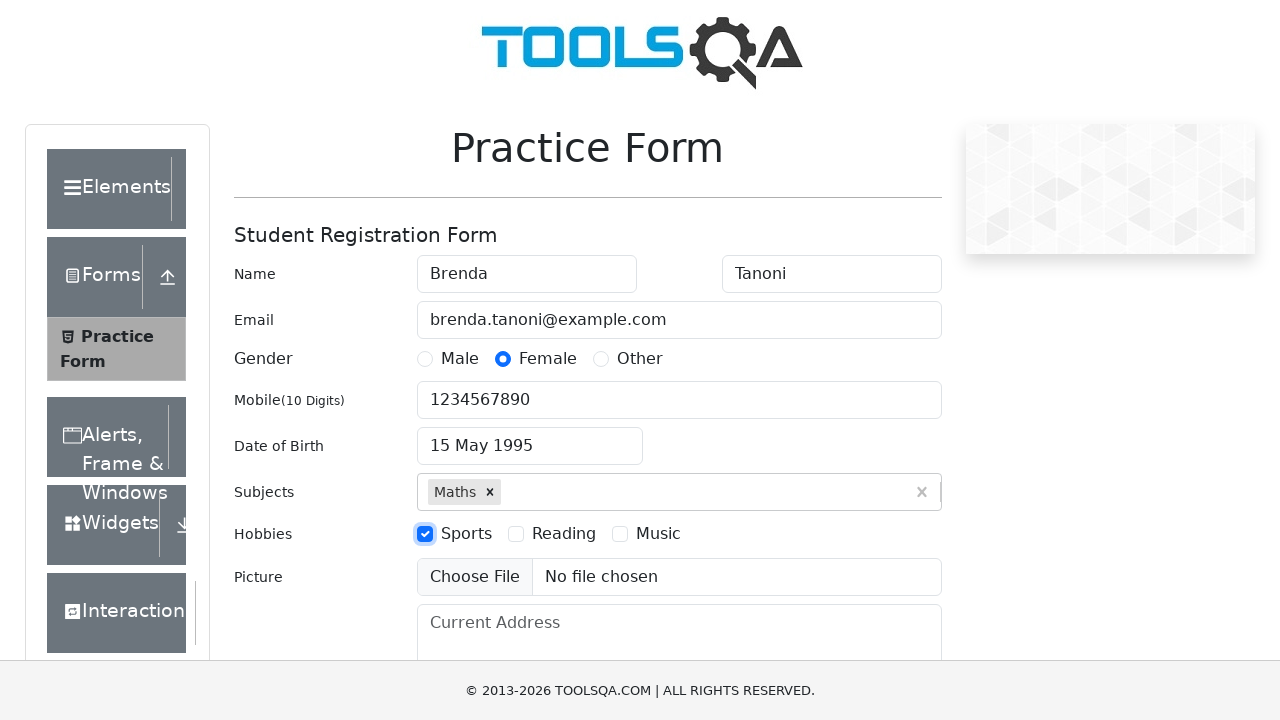

Filled current address field with 'San Fernando, Buenos Aires' on #currentAddress
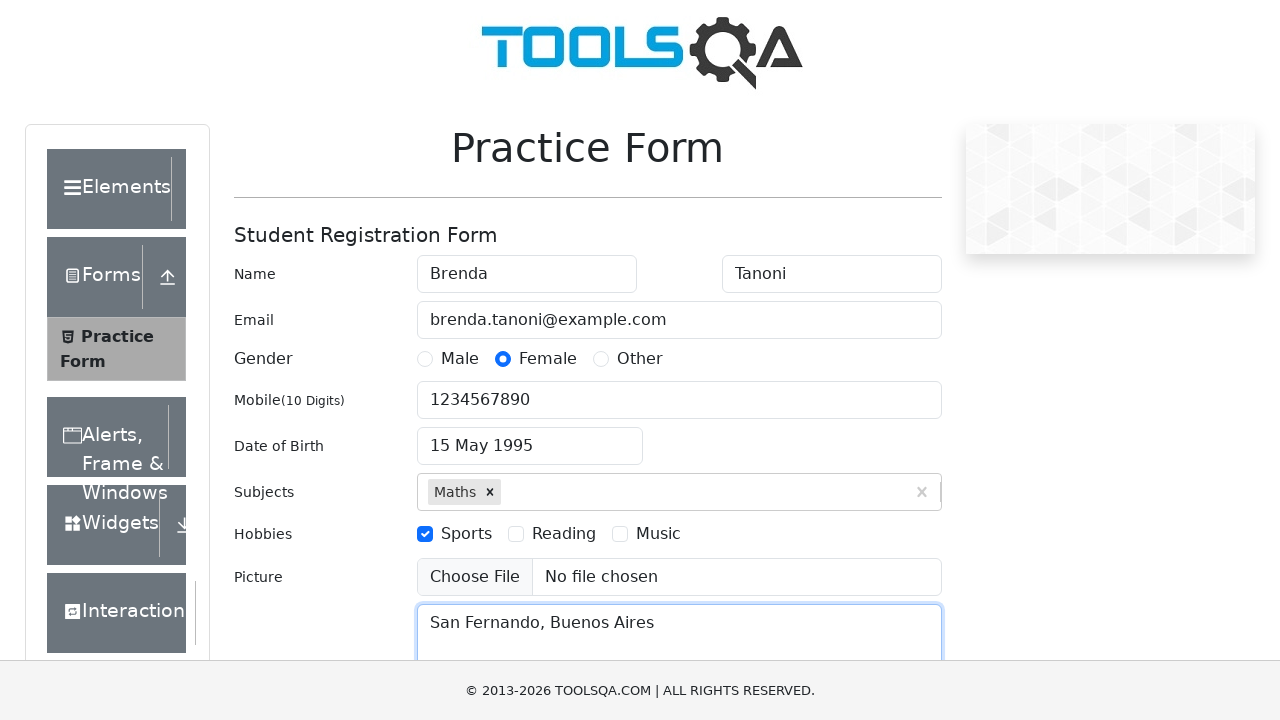

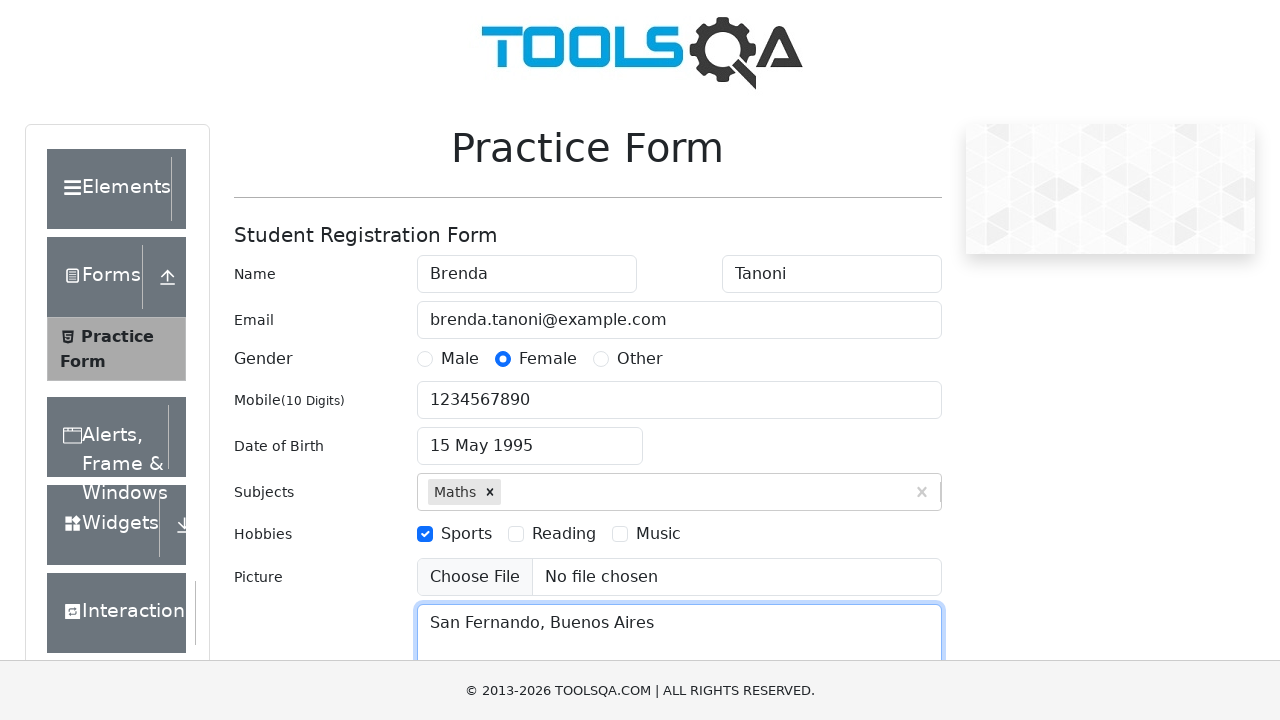